Tests window handling functionality by clicking a link that opens a new window, switching between windows, and verifying content in both windows

Starting URL: https://the-internet.herokuapp.com/windows

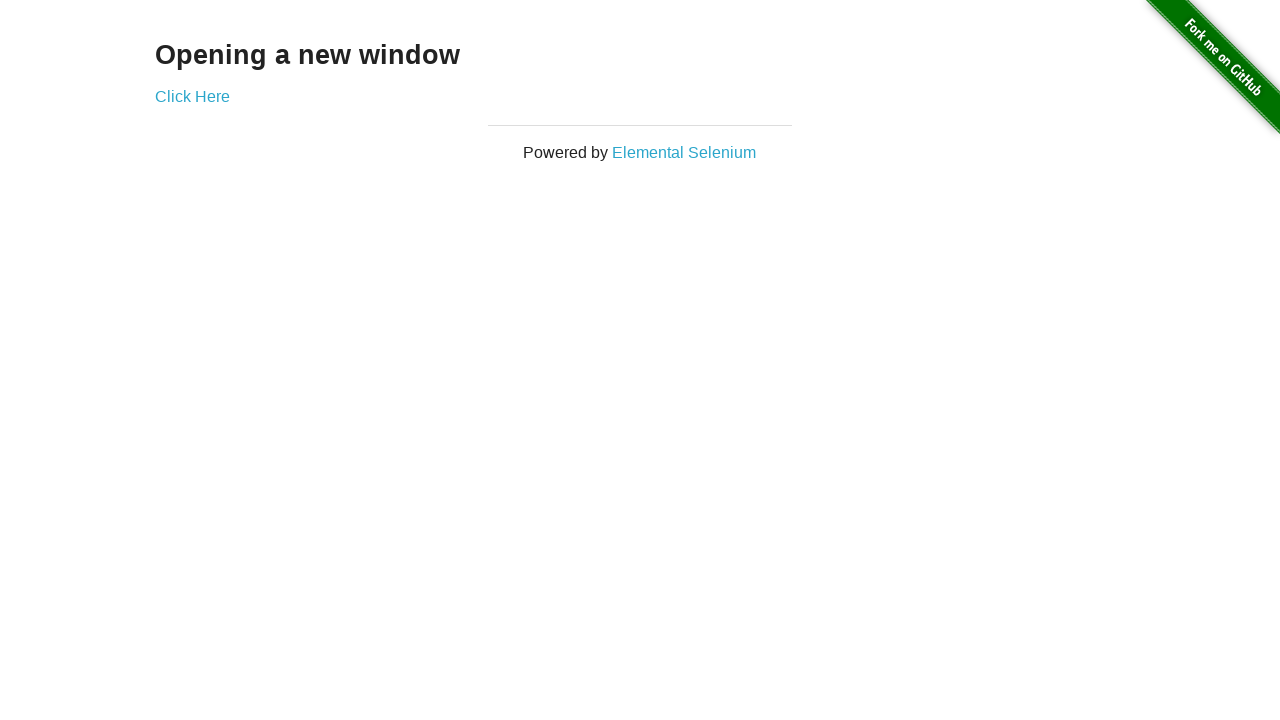

Retrieved main page text 'Opening a new window'
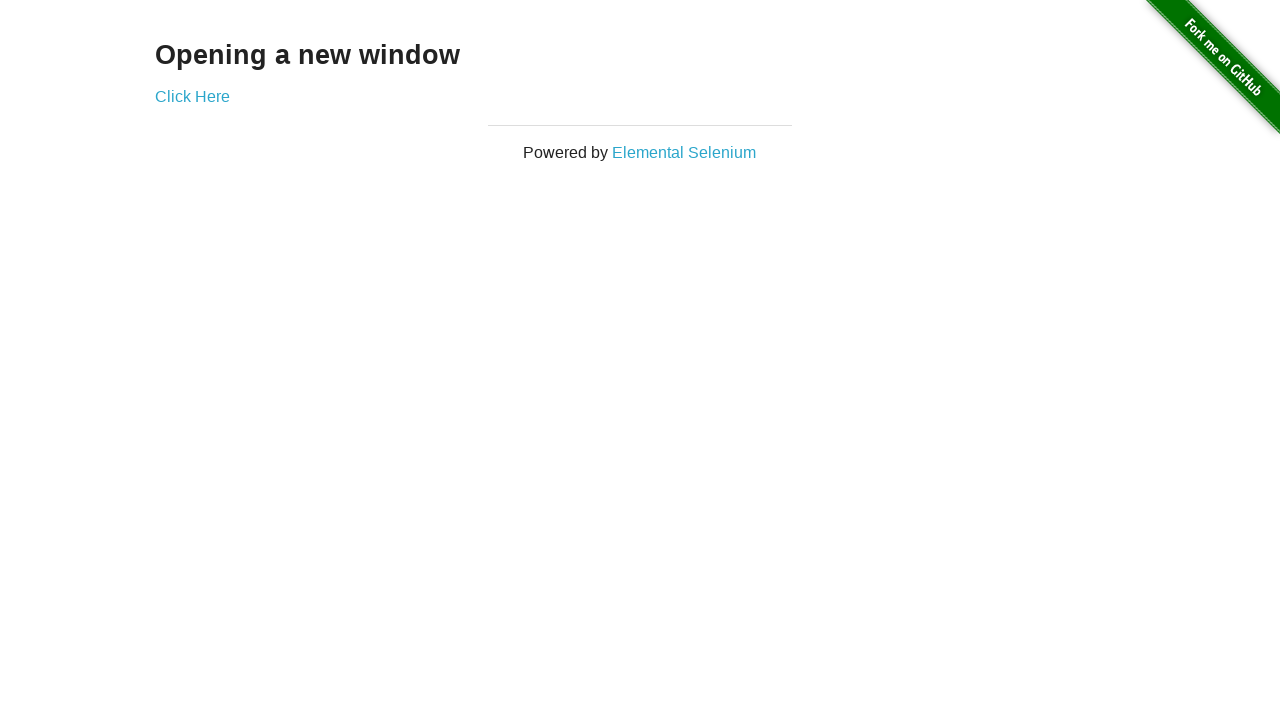

Asserted main page text matches expected value
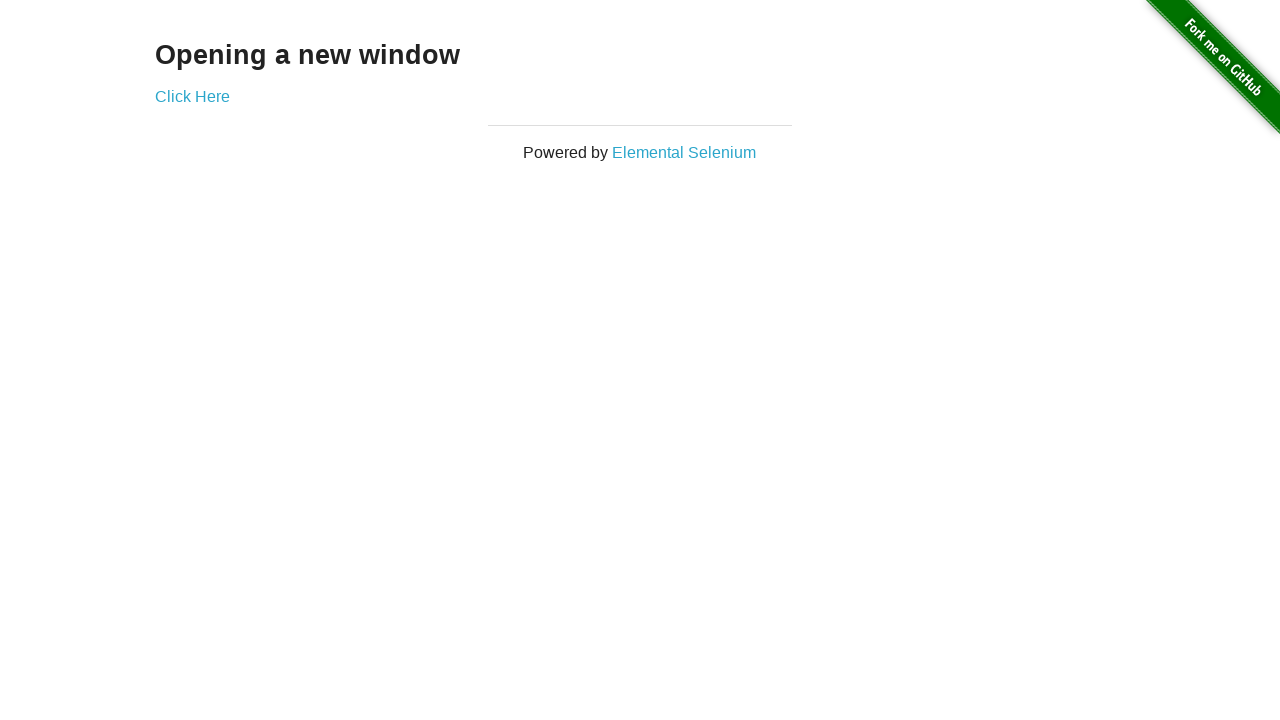

Asserted main page title is 'The Internet'
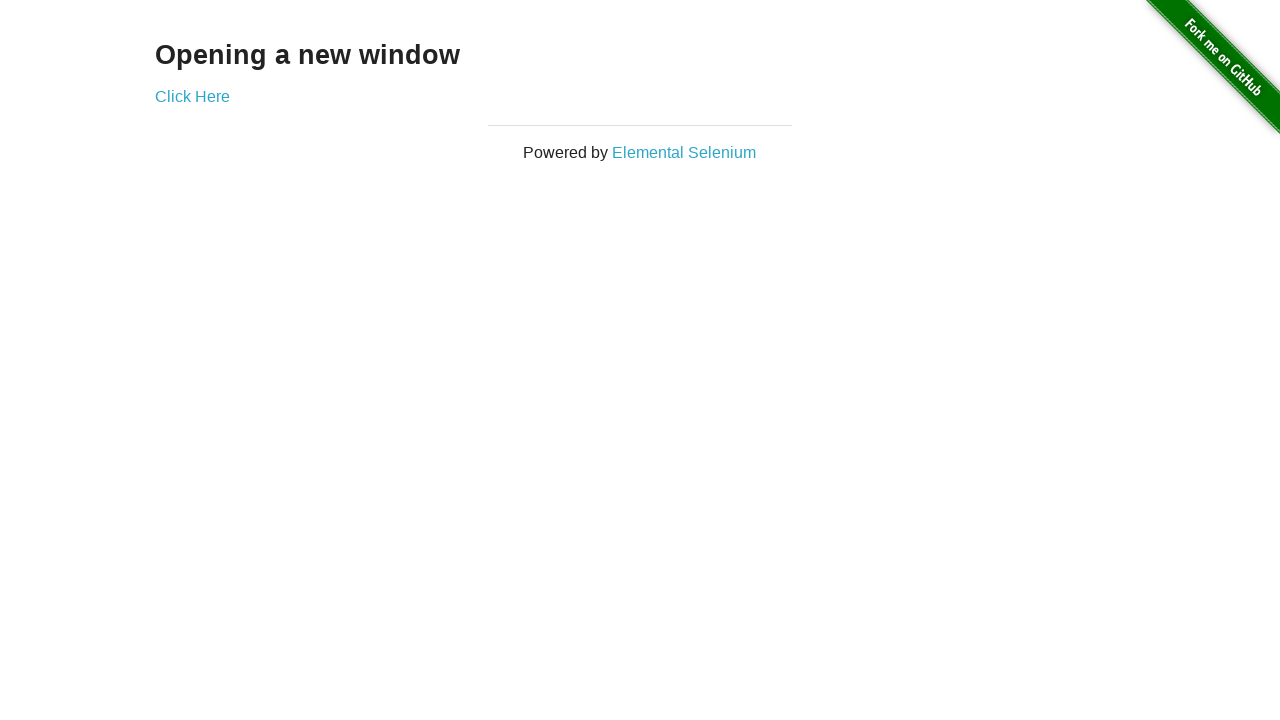

Stored reference to main page
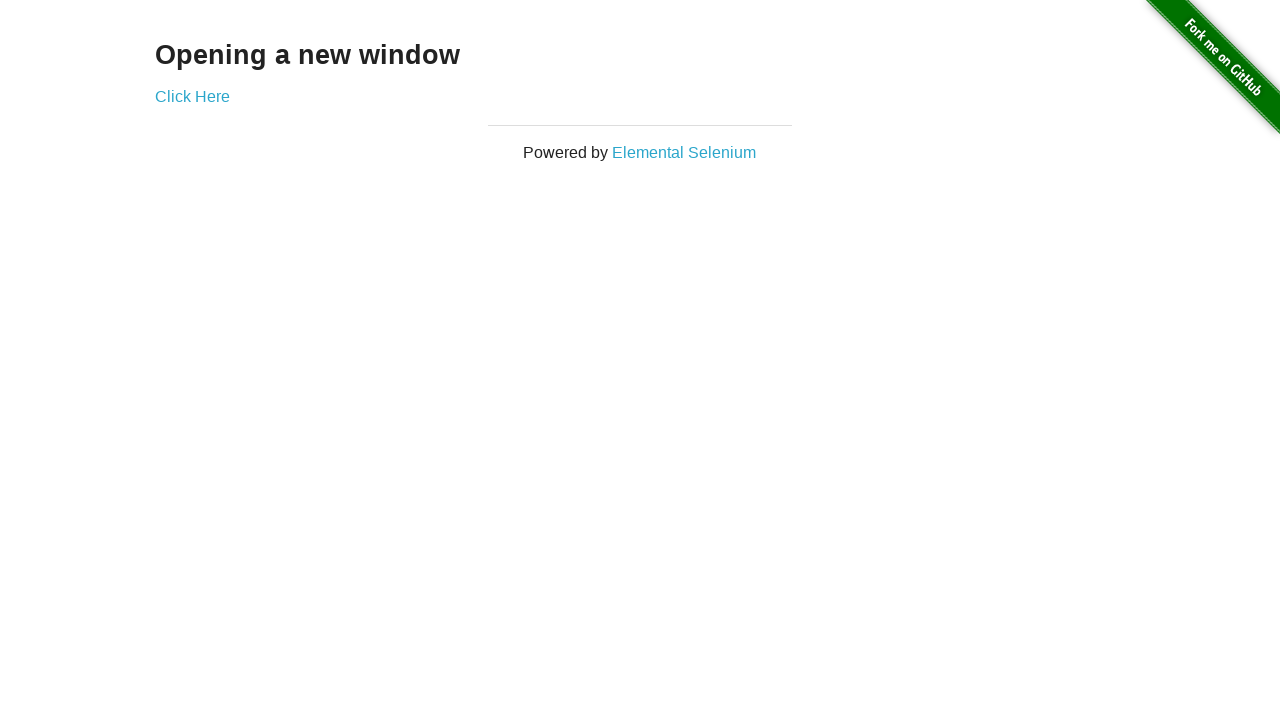

Clicked 'Click Here' link to open new window at (192, 96) on text='Click Here'
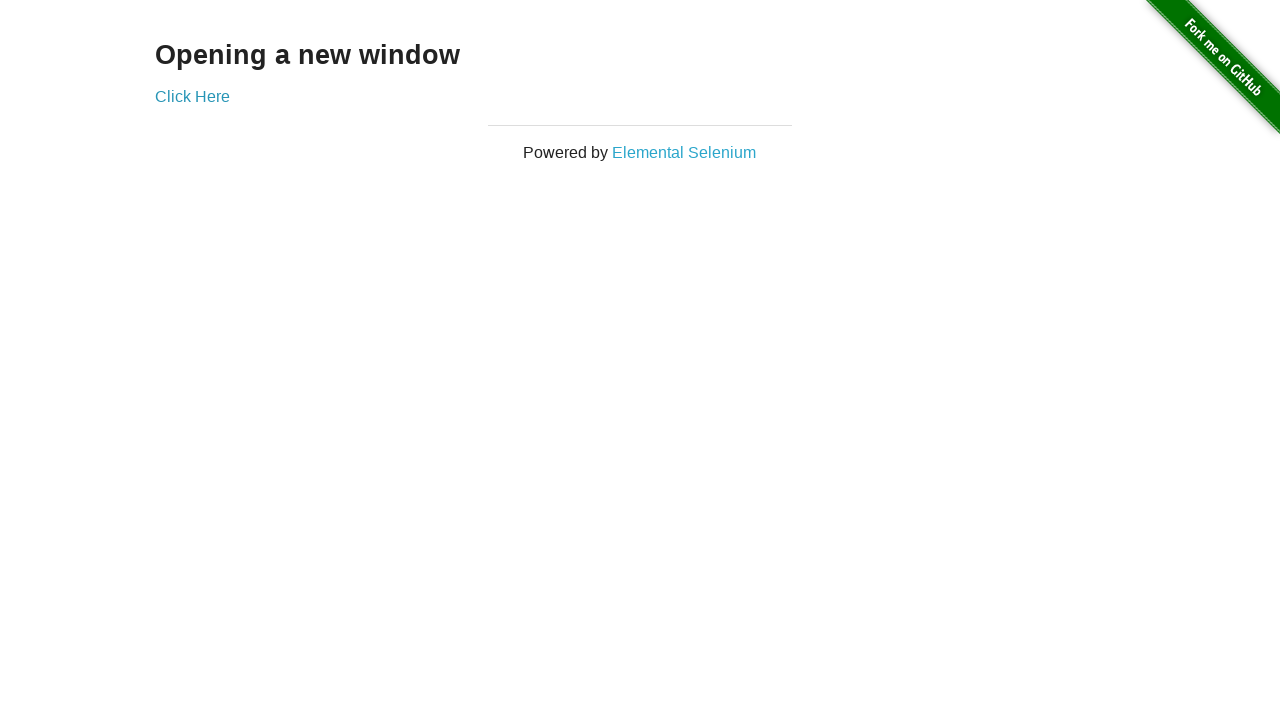

New window opened and captured
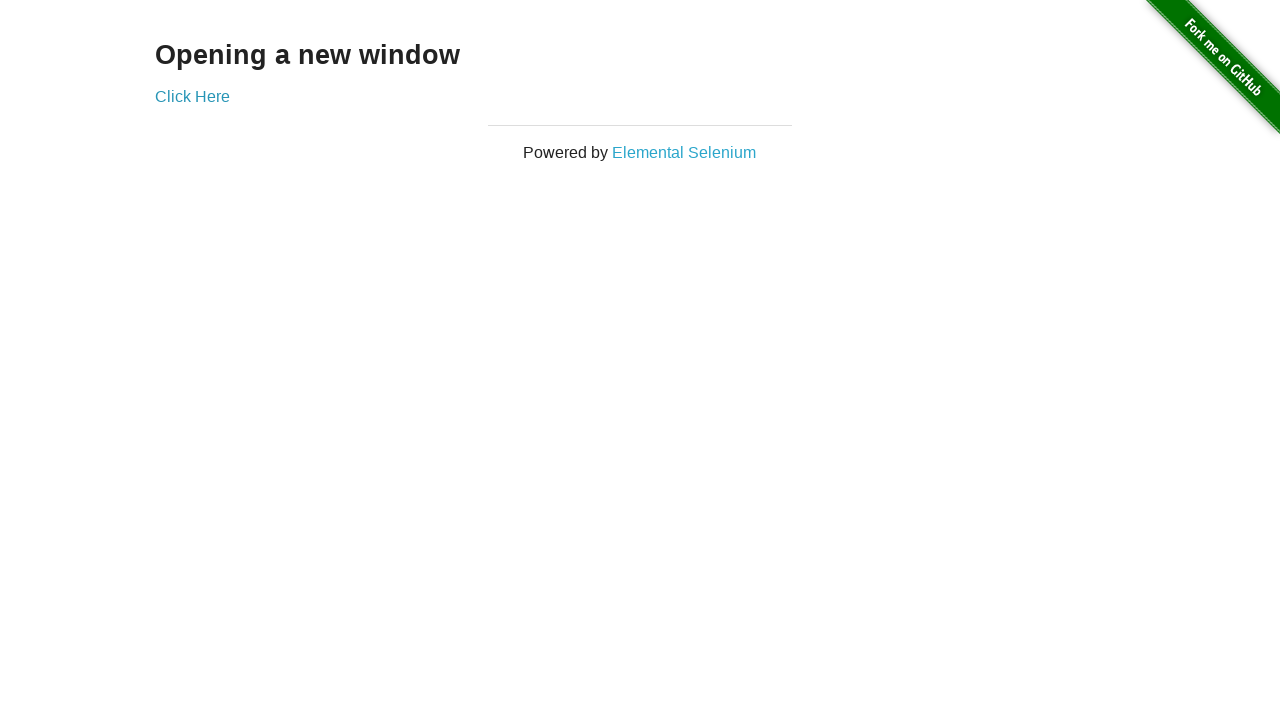

New page finished loading
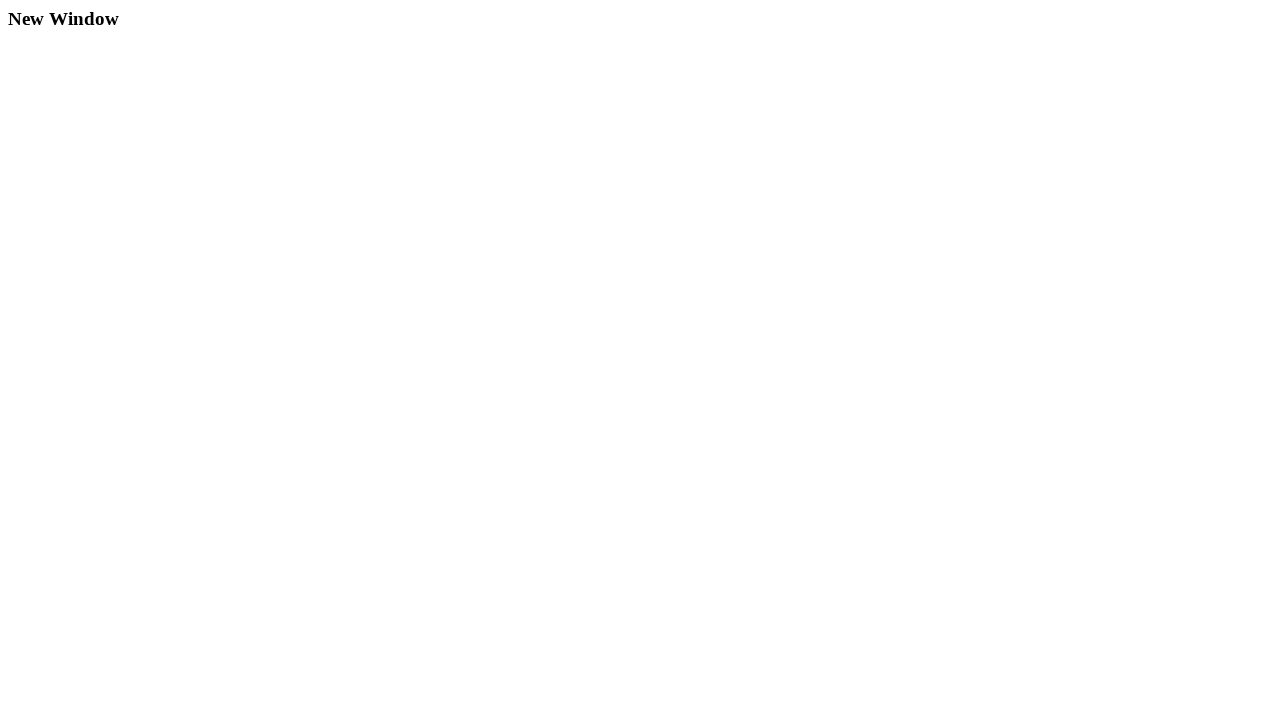

Asserted new window title is 'New Window'
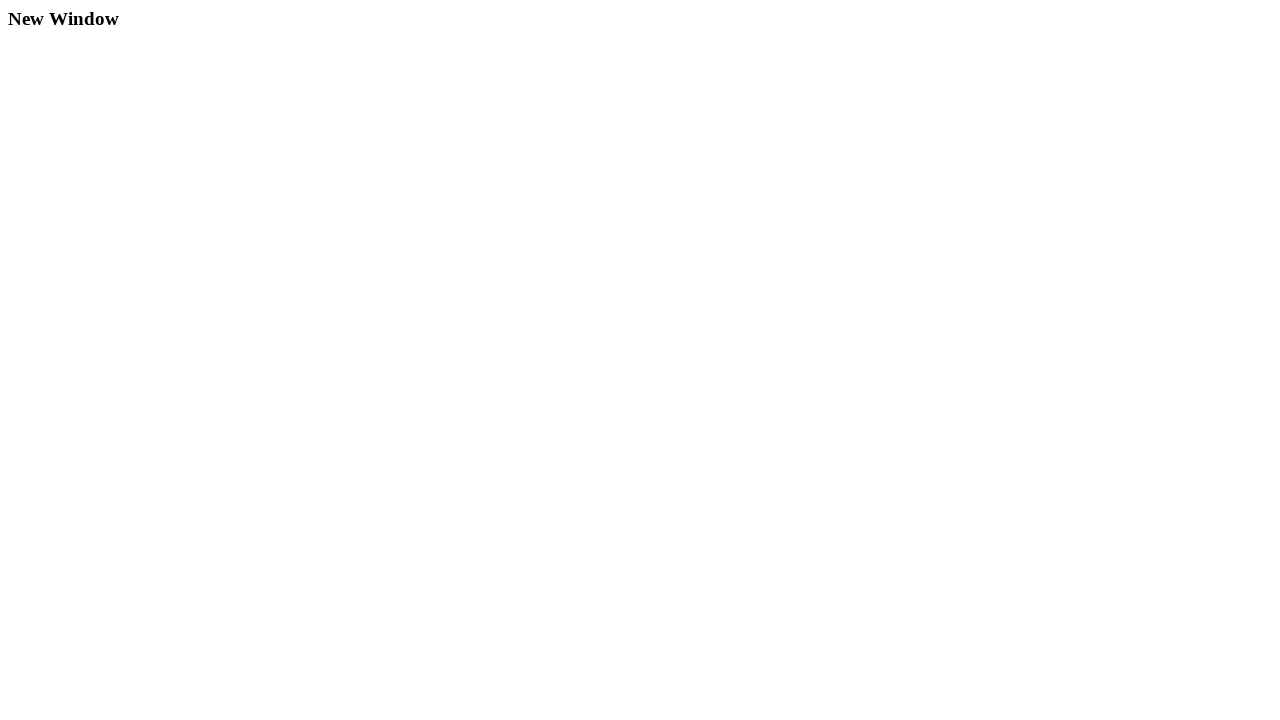

Retrieved heading text from new window
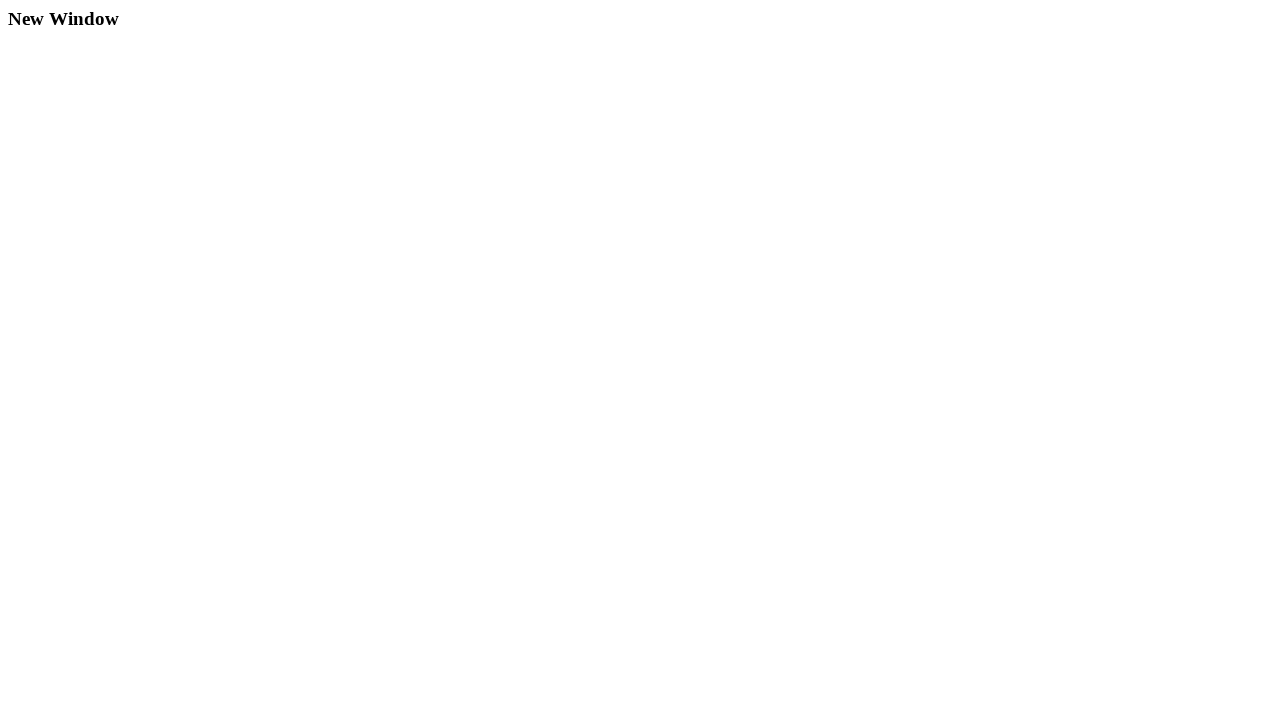

Asserted new window heading text matches expected value
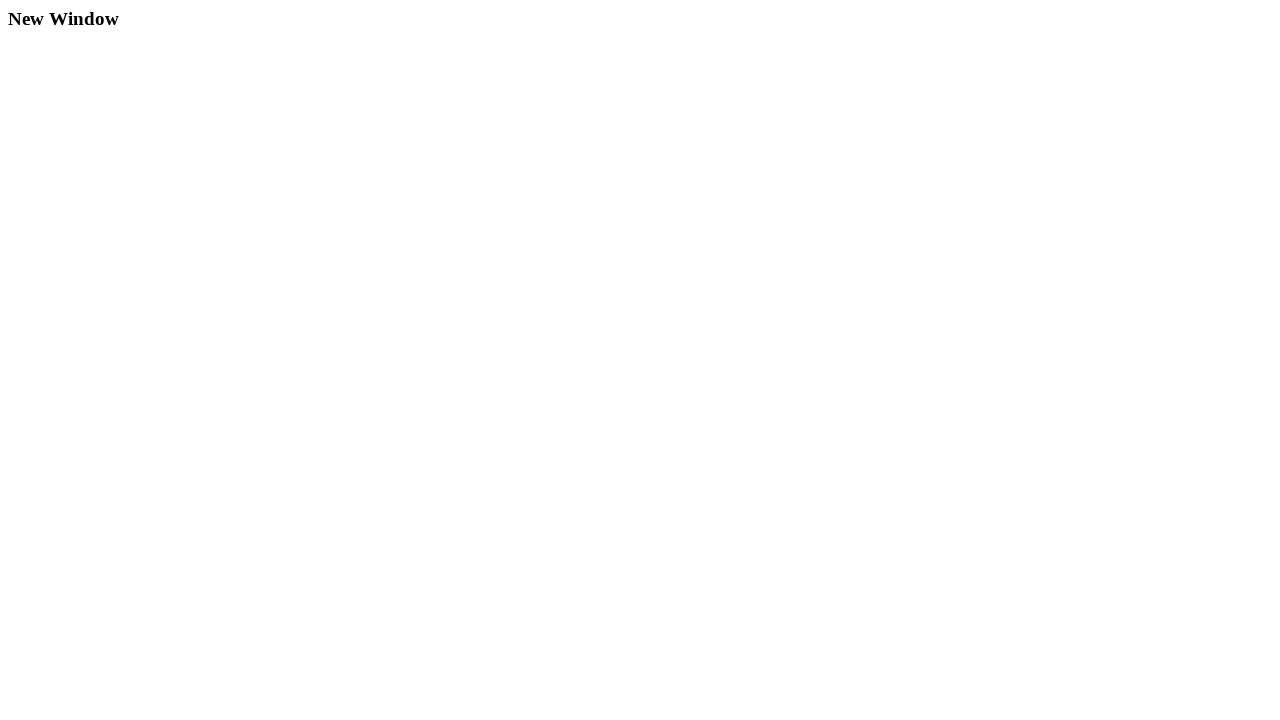

Brought main page to front
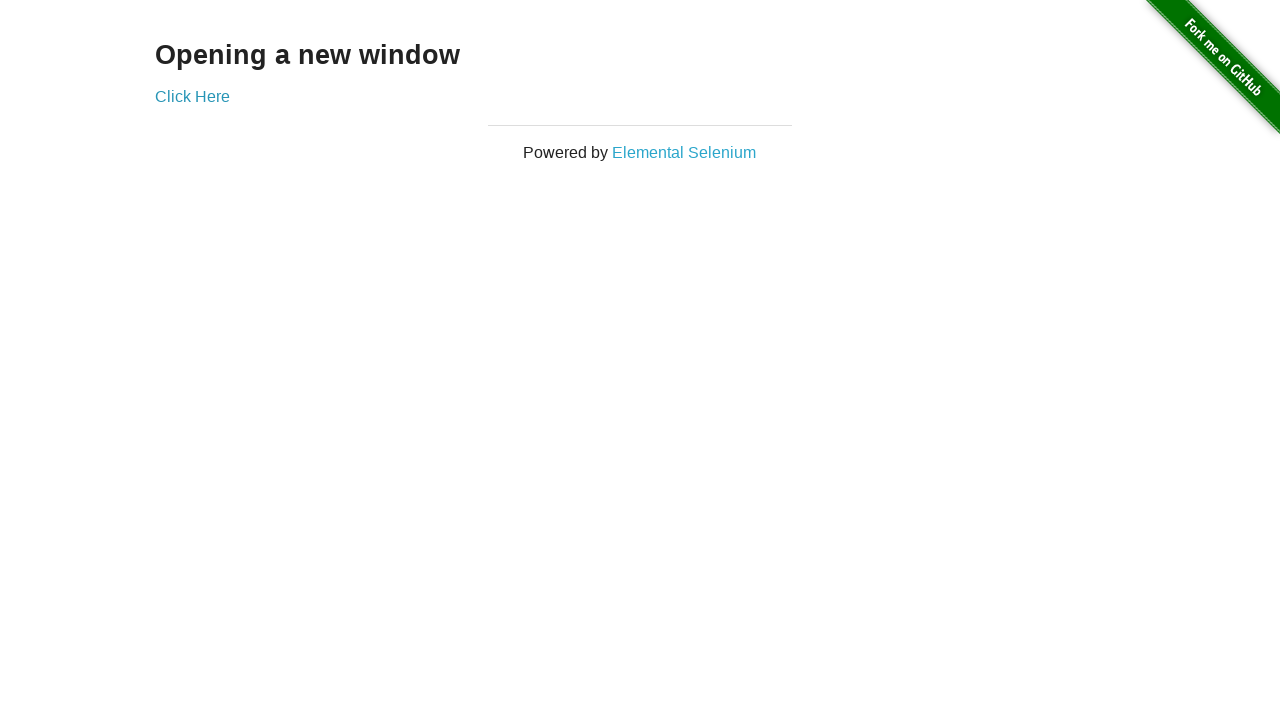

Asserted main page title is still 'The Internet' after switching back
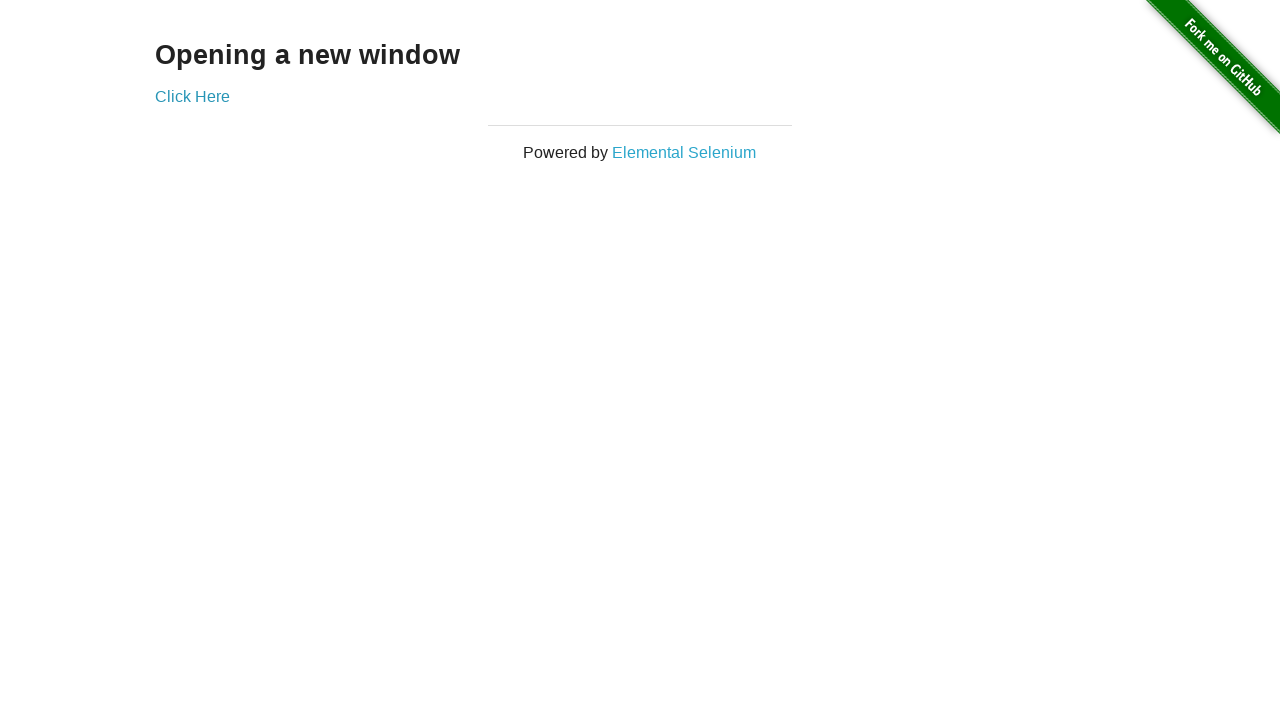

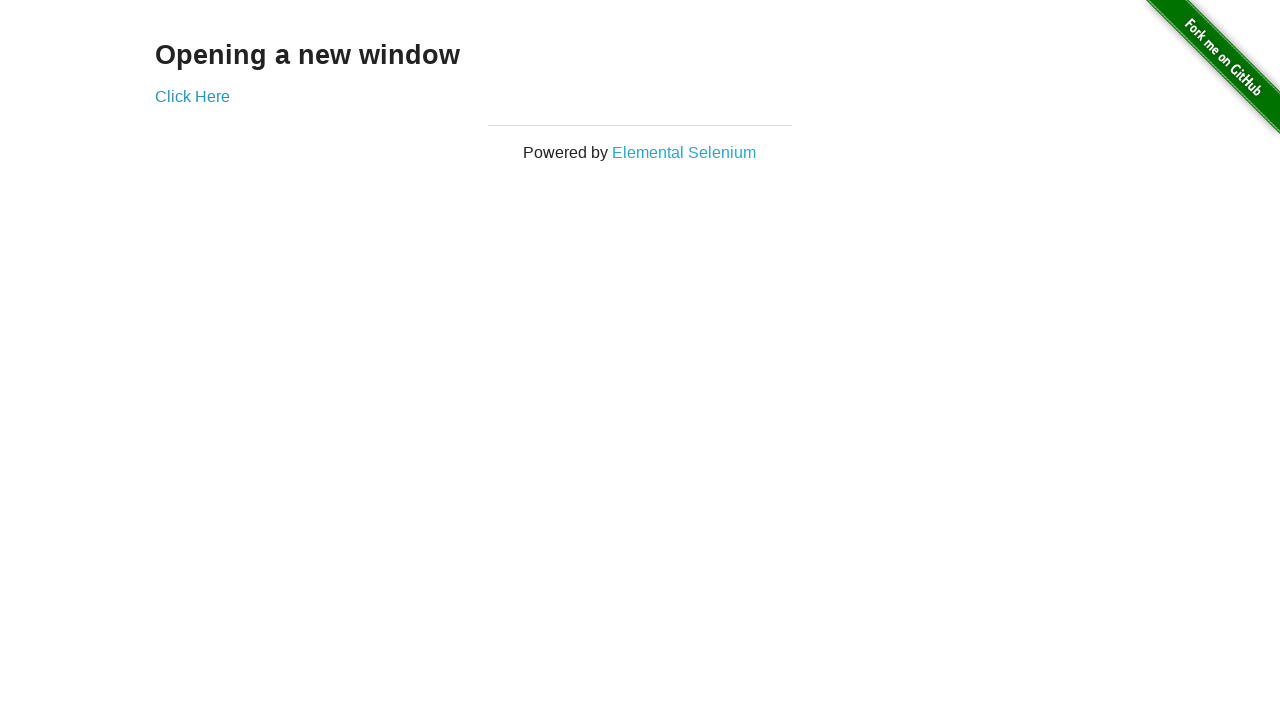